Navigates to a training website and clicks on the second paragraph element on the page using JavaScript-style element selection.

Starting URL: https://training.rcvacademy.com/

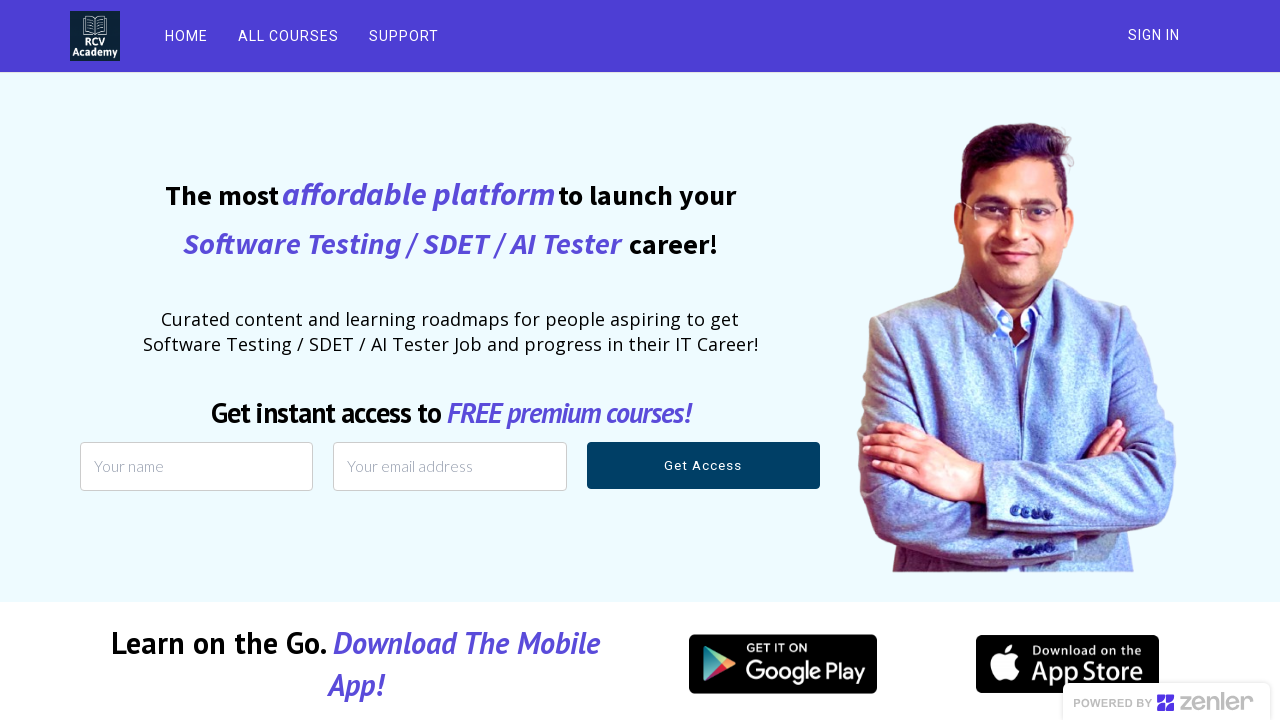

Waited for page to reach networkidle load state
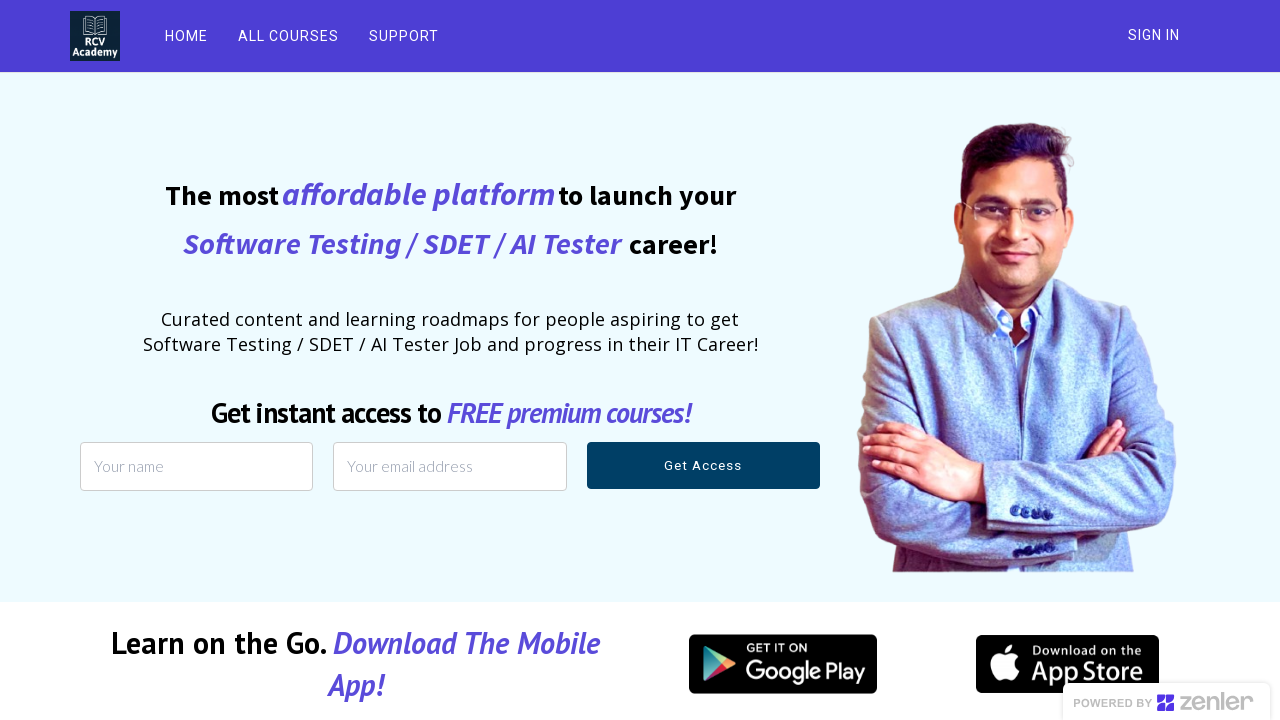

Clicked on the second paragraph element using JavaScript-style selection at (106, 361) on p >> nth=1
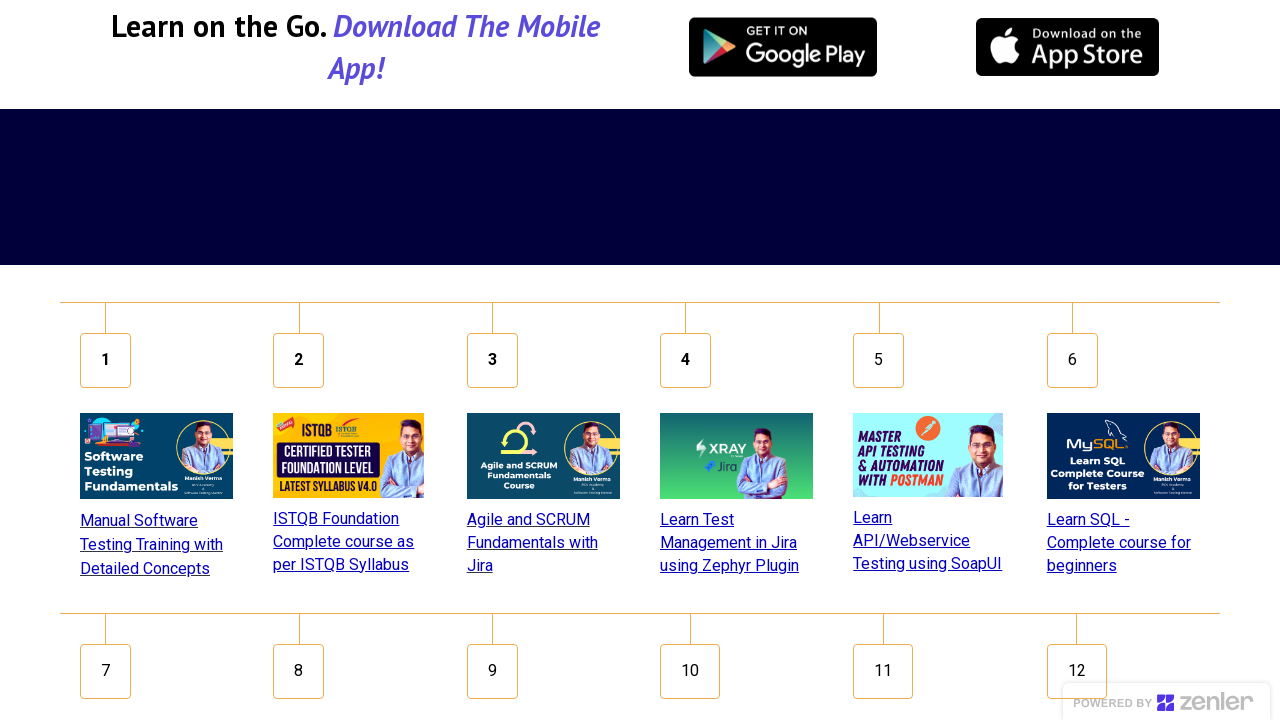

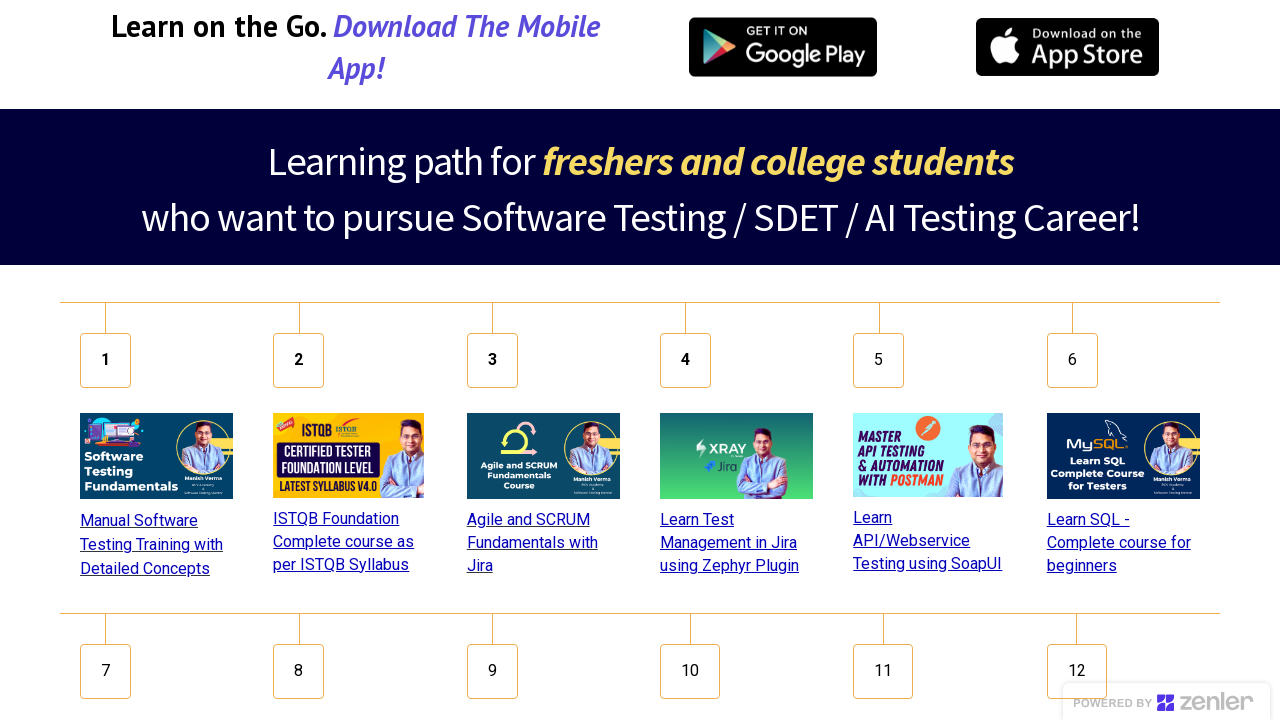